Tests the Table Sort & Search functionality on LambdaTest Selenium Playground by clicking on the table section, searching for a specific entry "Bennet", and verifying the search results contain "Bennett".

Starting URL: https://www.lambdatest.com/selenium-playground/

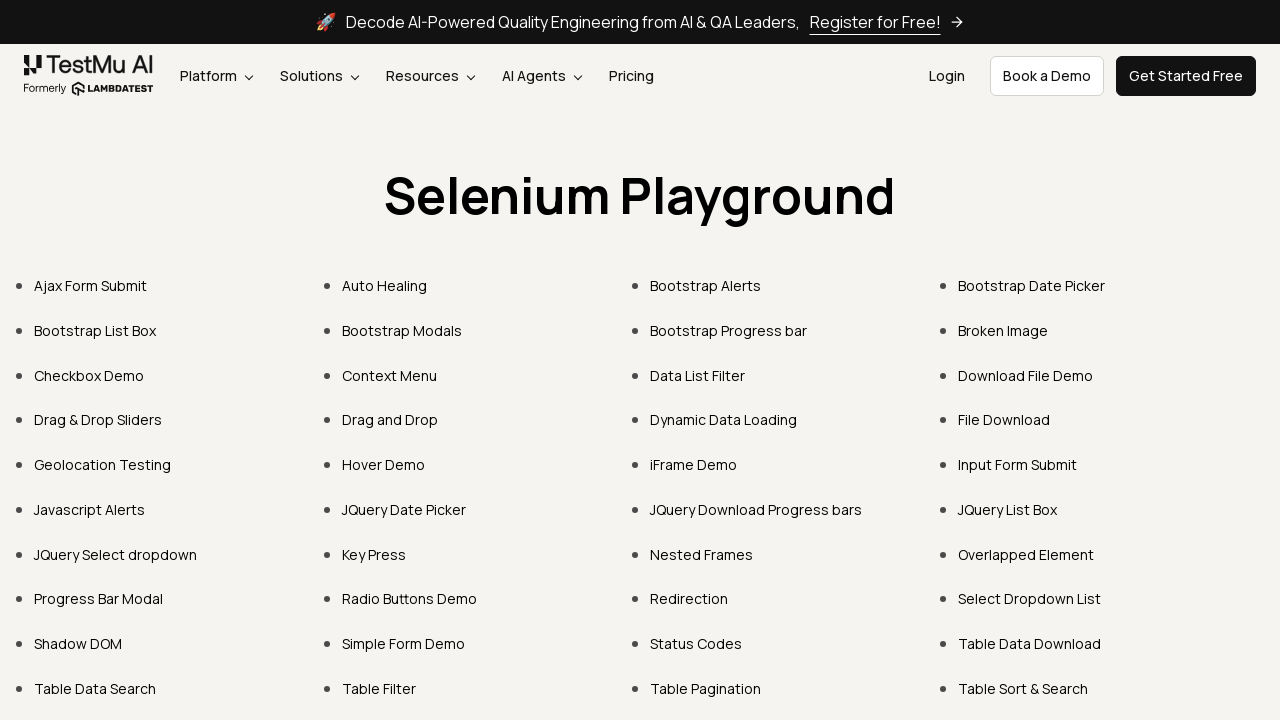

Waited for 'Table Sort & Search' link to be present
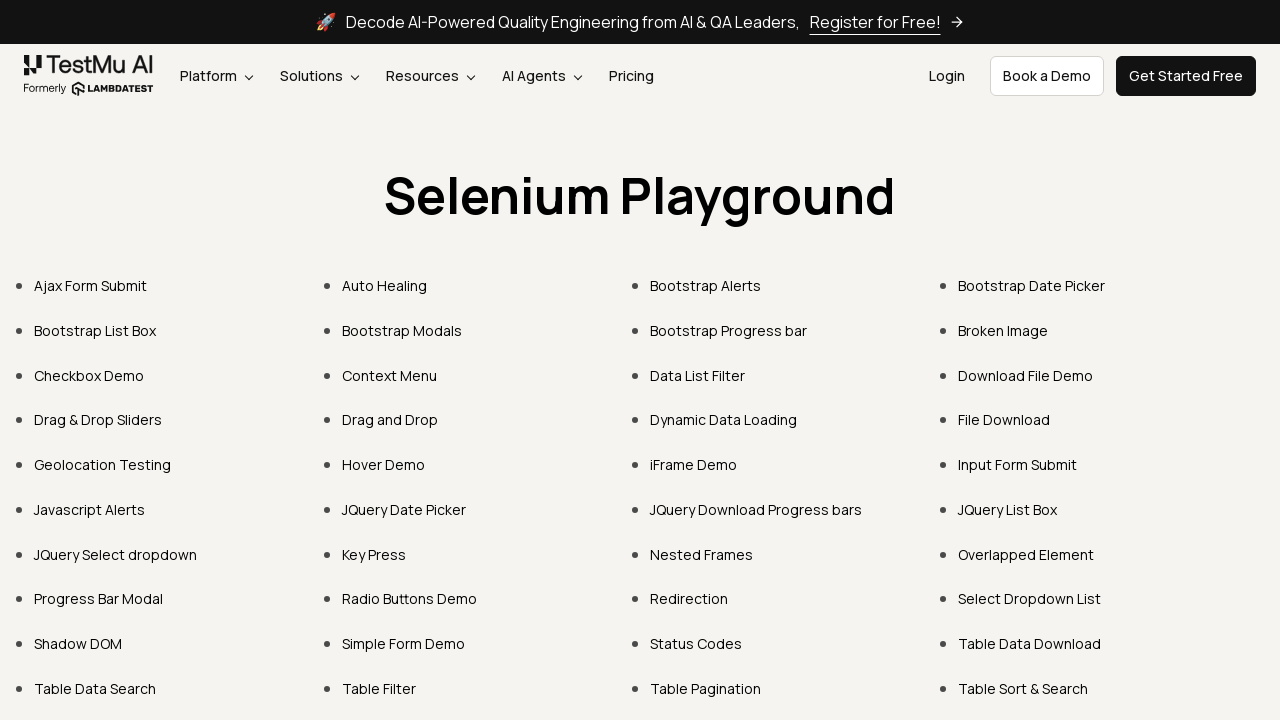

Clicked on 'Table Sort & Search' link at (1023, 688) on xpath=//*[contains(text(),'Table Sort & Search')]
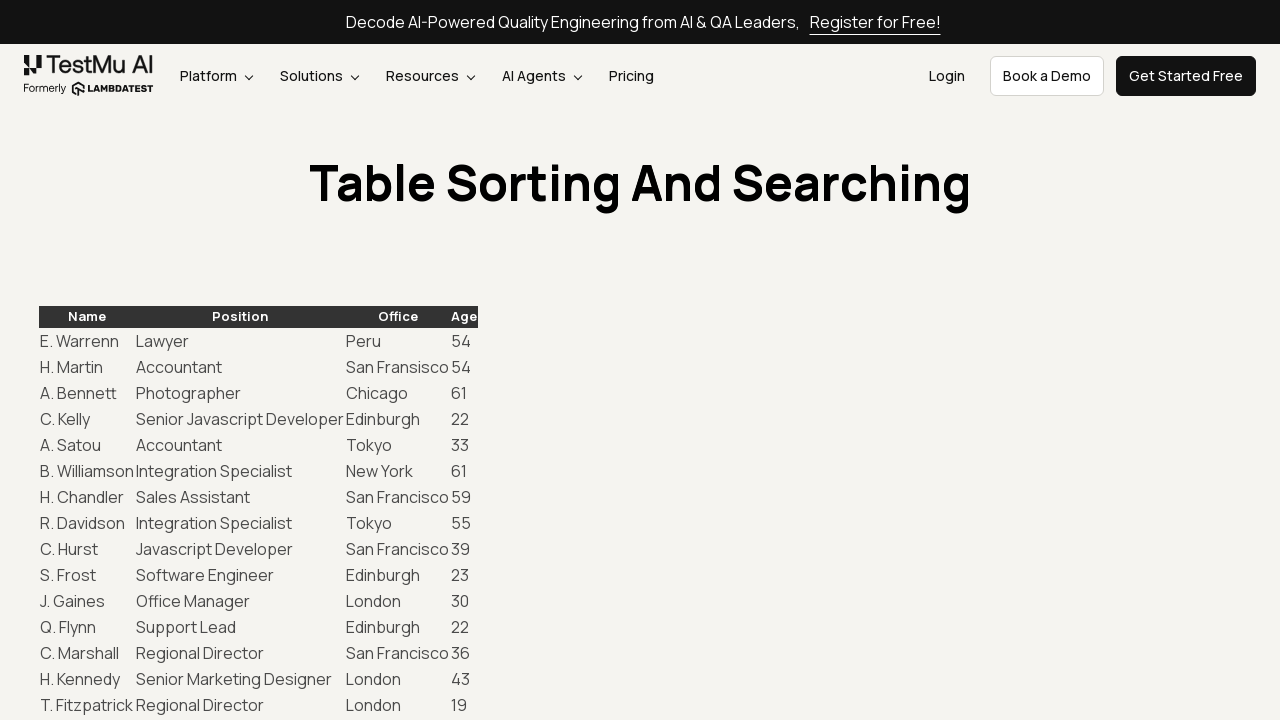

Located search input field
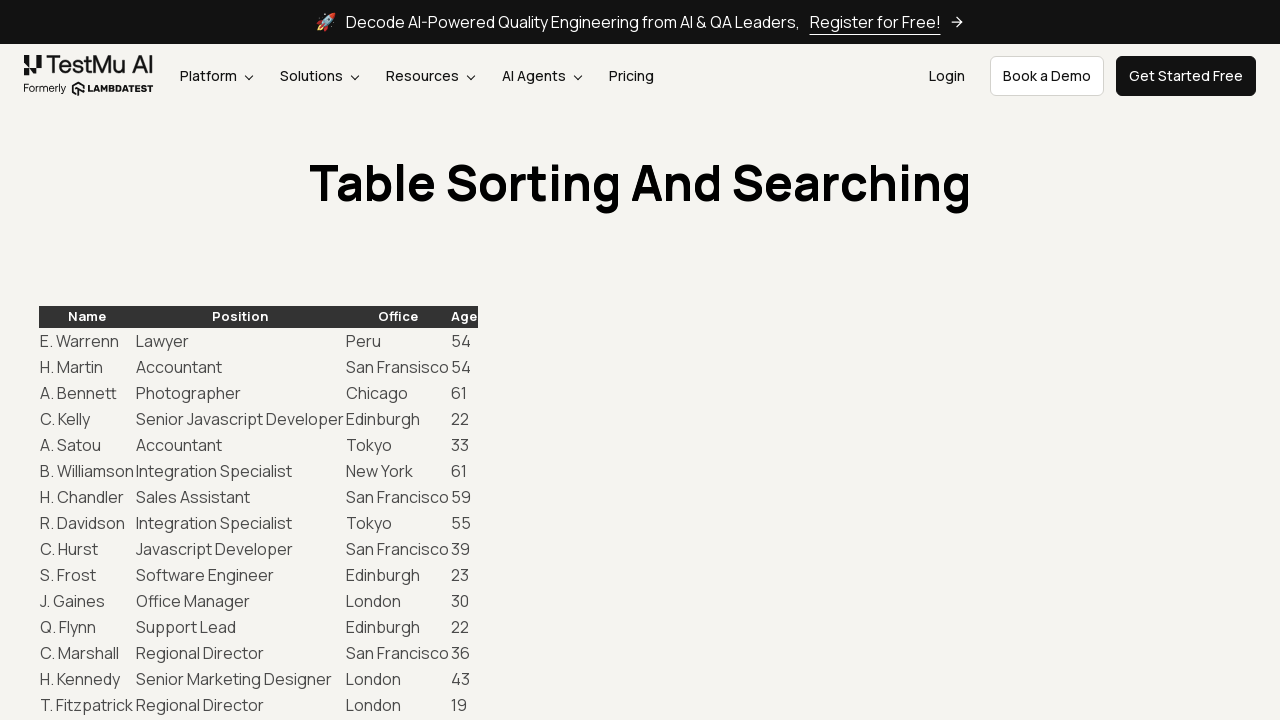

Search input field became visible
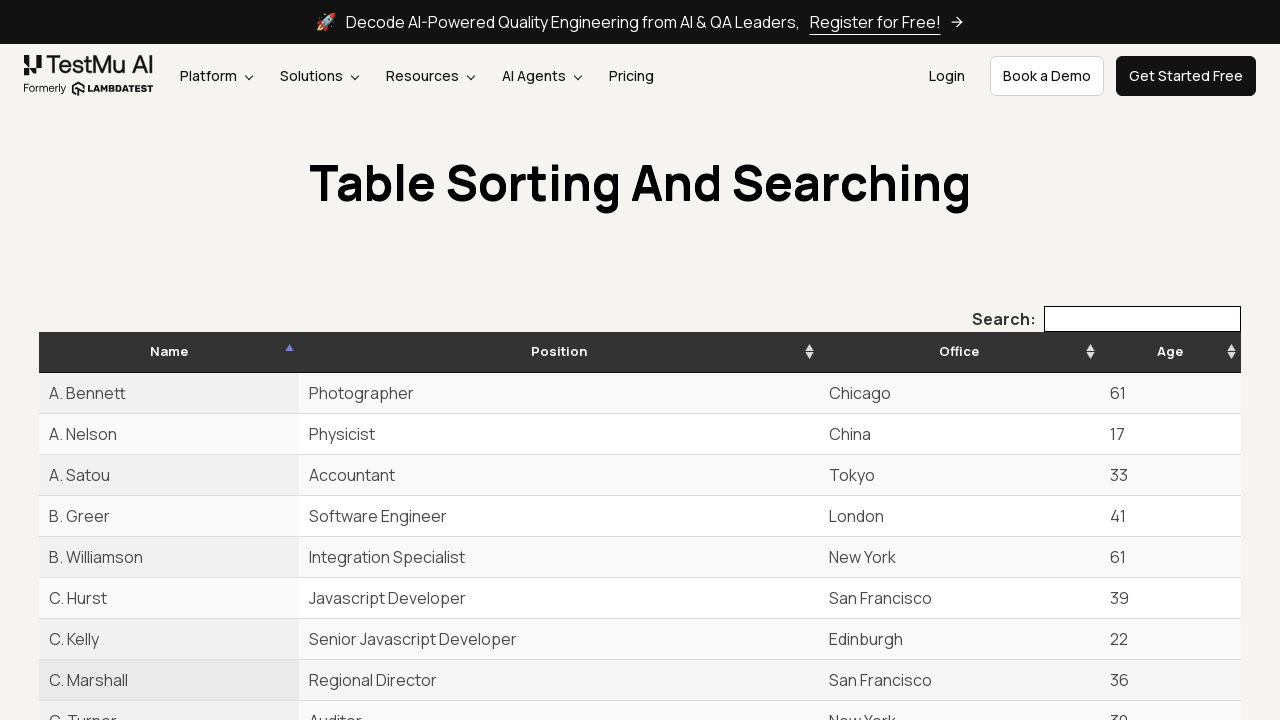

Filled search field with 'Bennet' on input[type="search"]
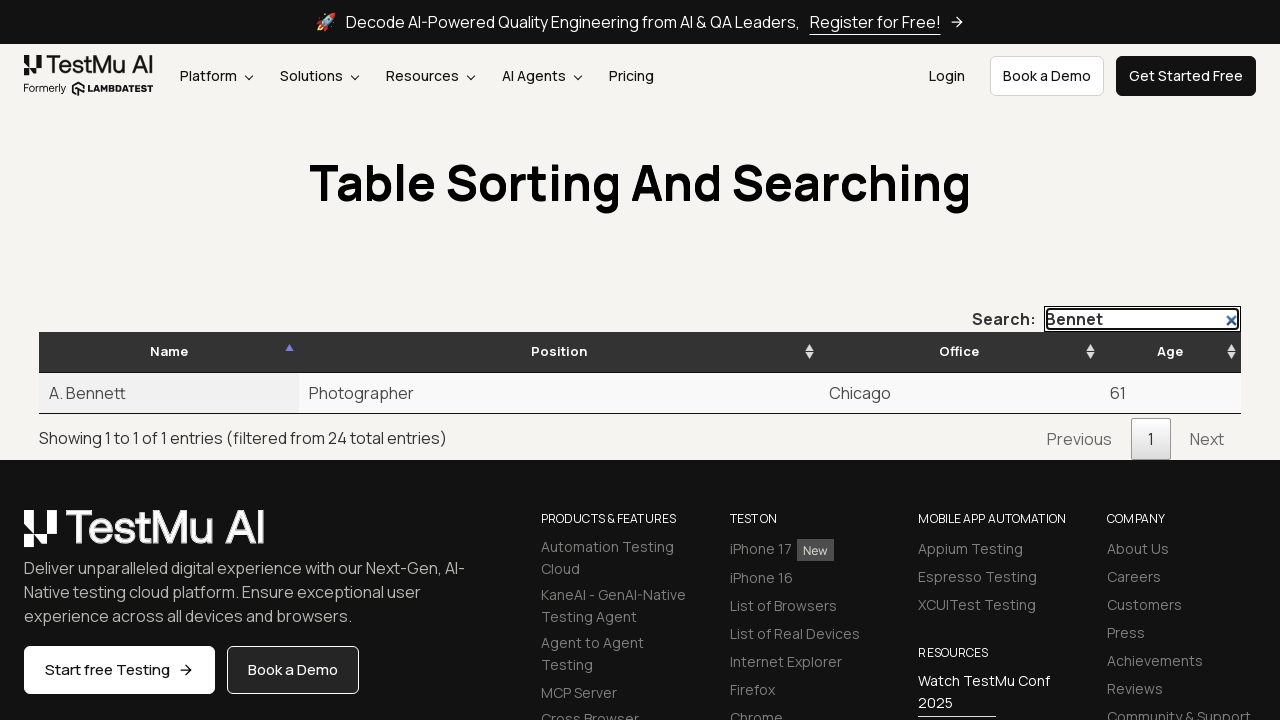

Located result row in table body
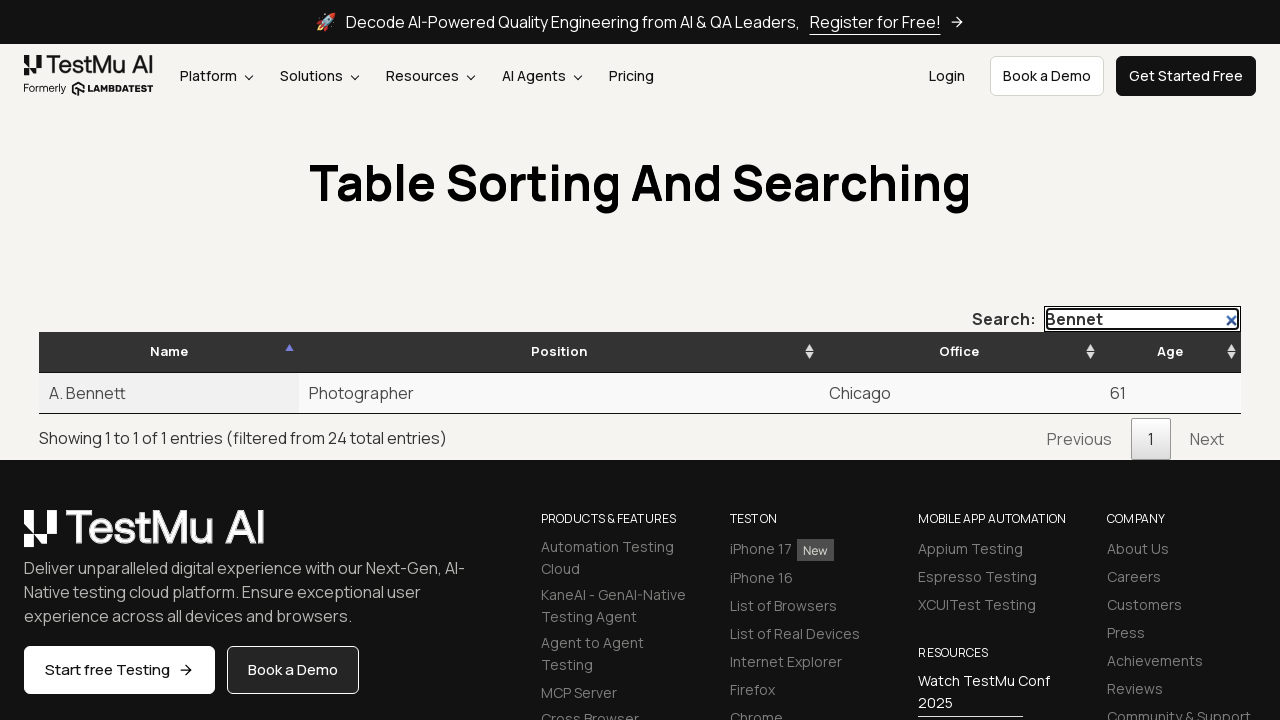

Result row became visible after search
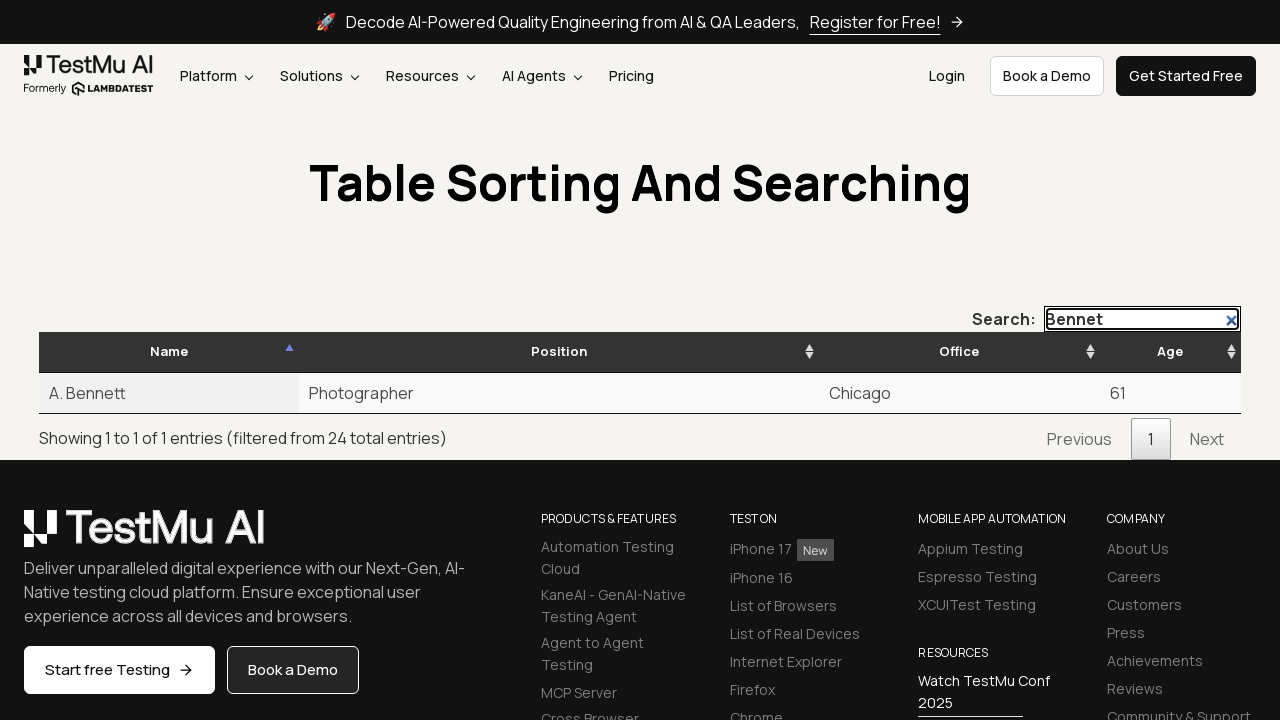

Verified that search result row contains 'Bennett'
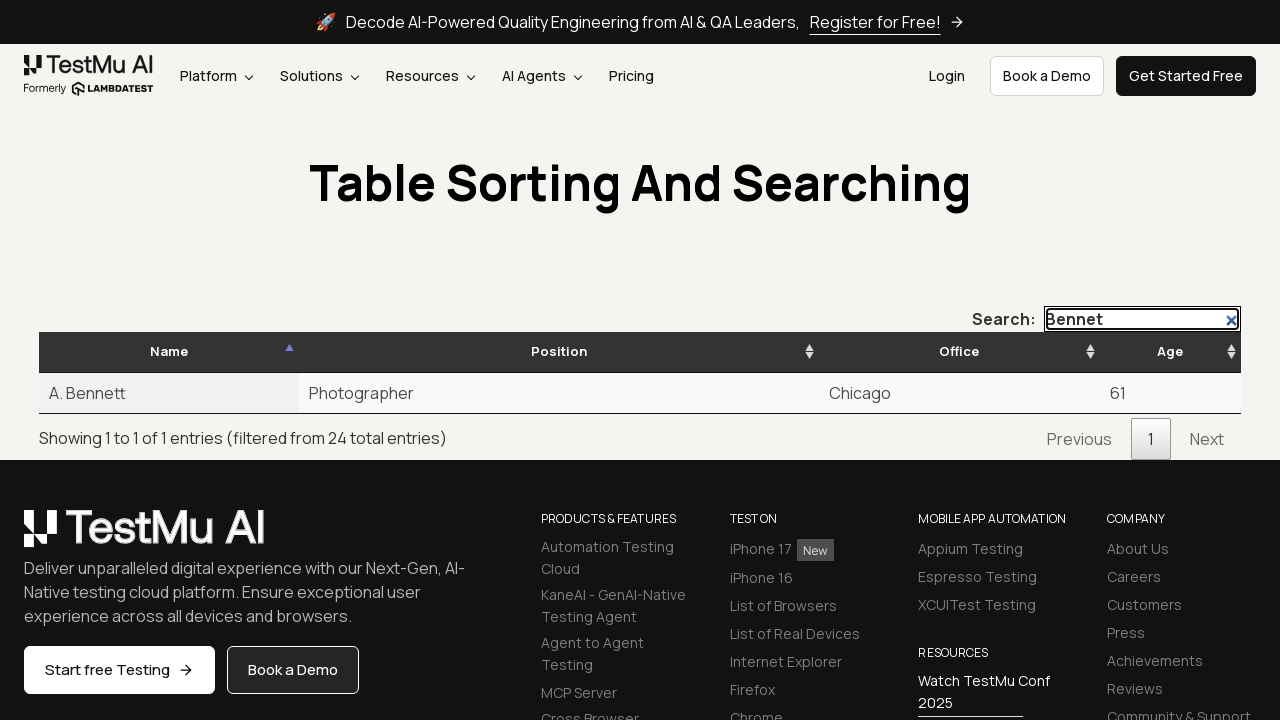

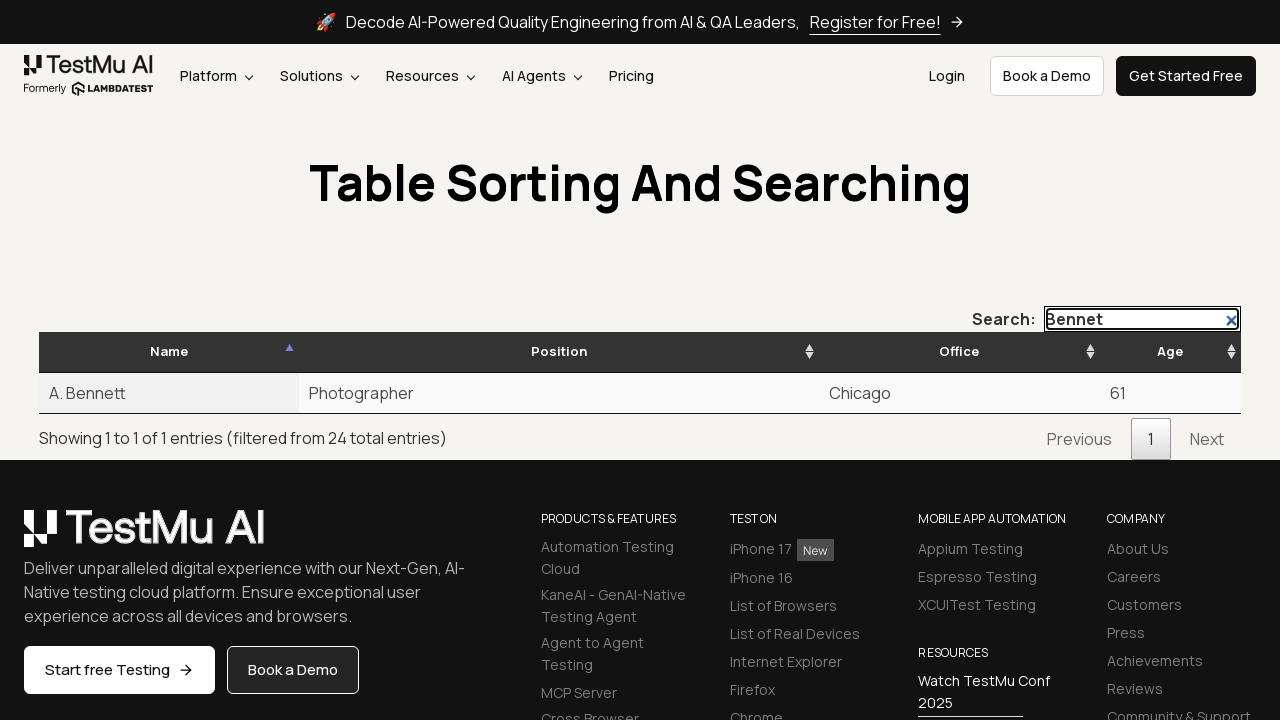